Tests window handling by opening a new window through a link click, switching between windows, and closing the child window

Starting URL: https://the-internet.herokuapp.com/windows

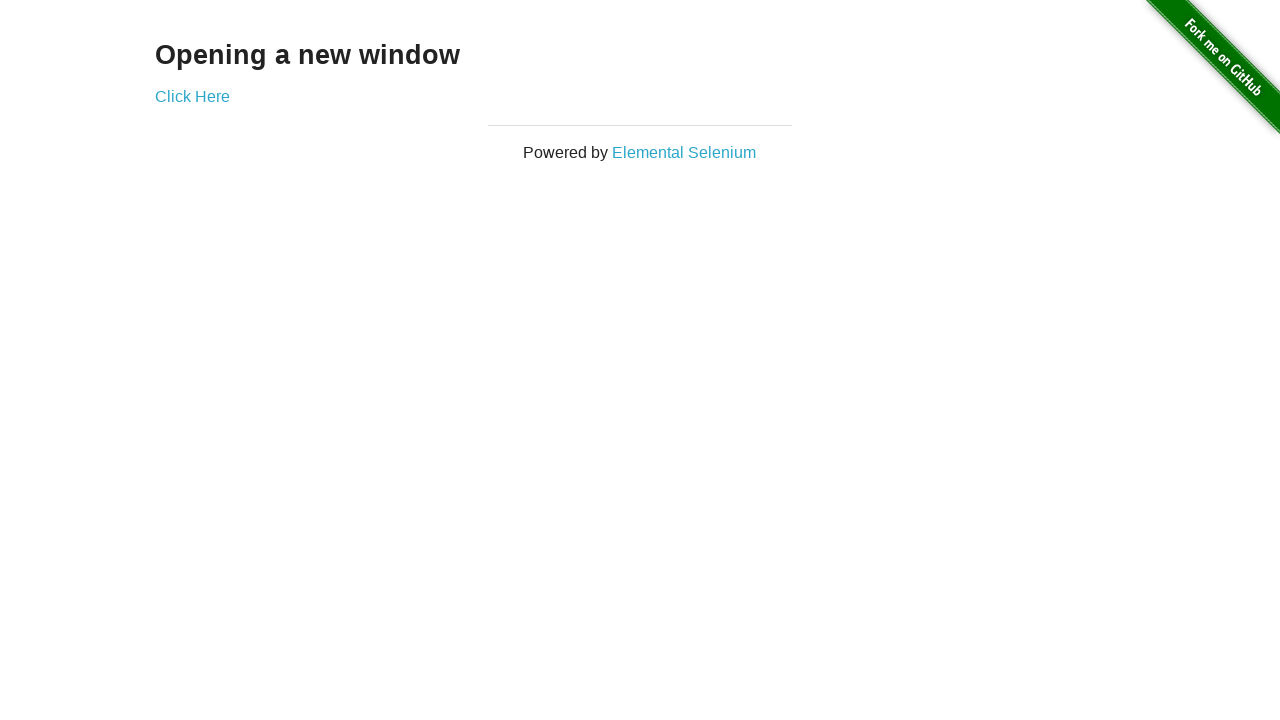

Clicked 'Click Here' link to open new window at (192, 96) on text=Click Here
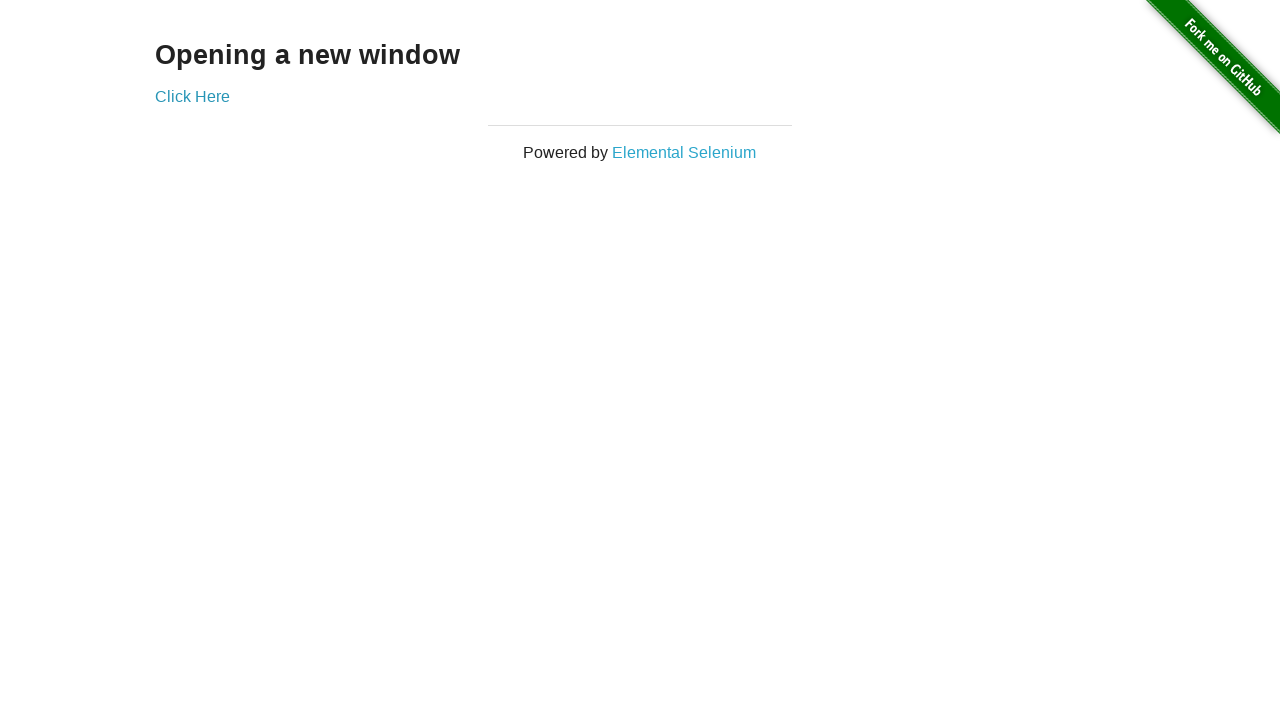

New window opened and captured
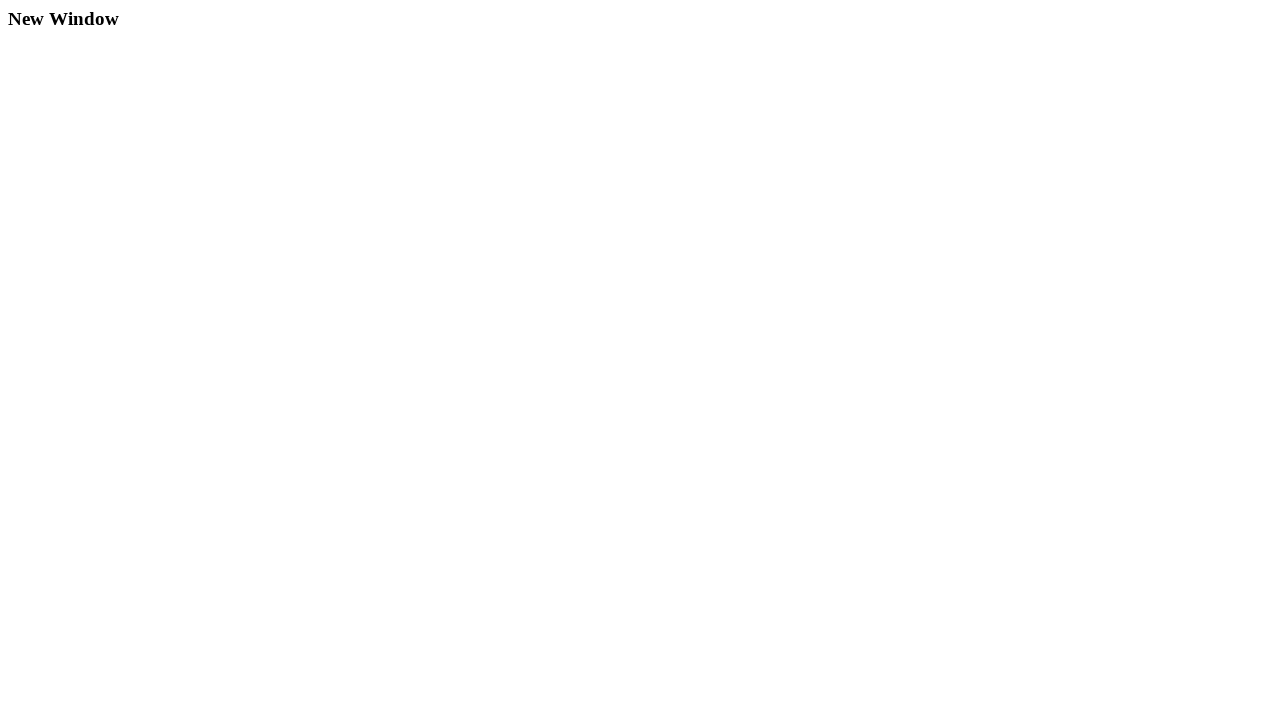

New window page load completed
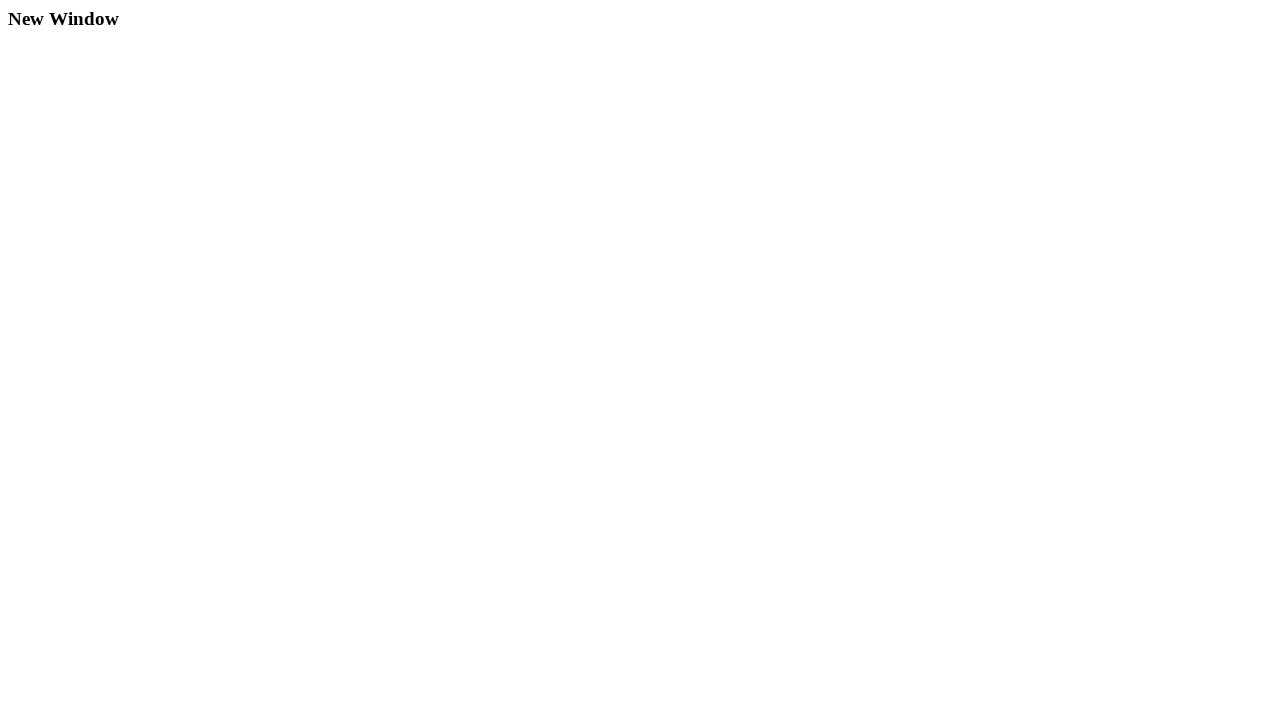

Retrieved h3 text content from new window: 'New Window'
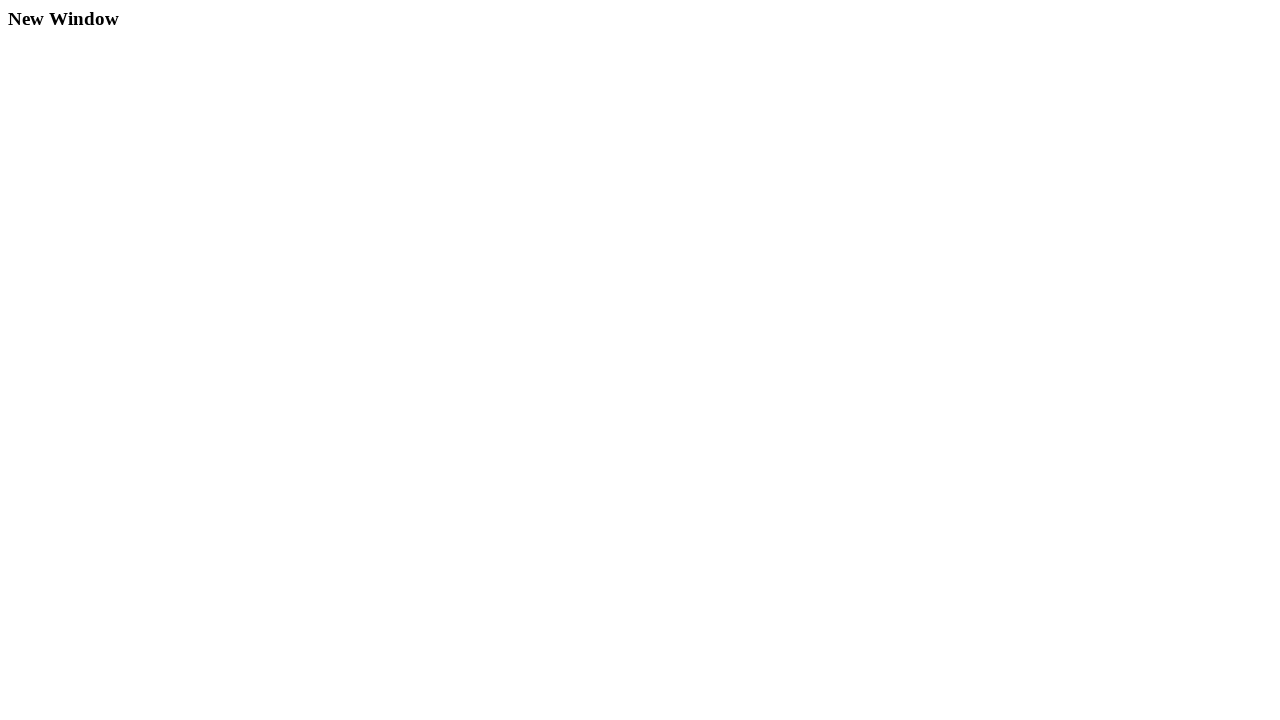

Closed the child window
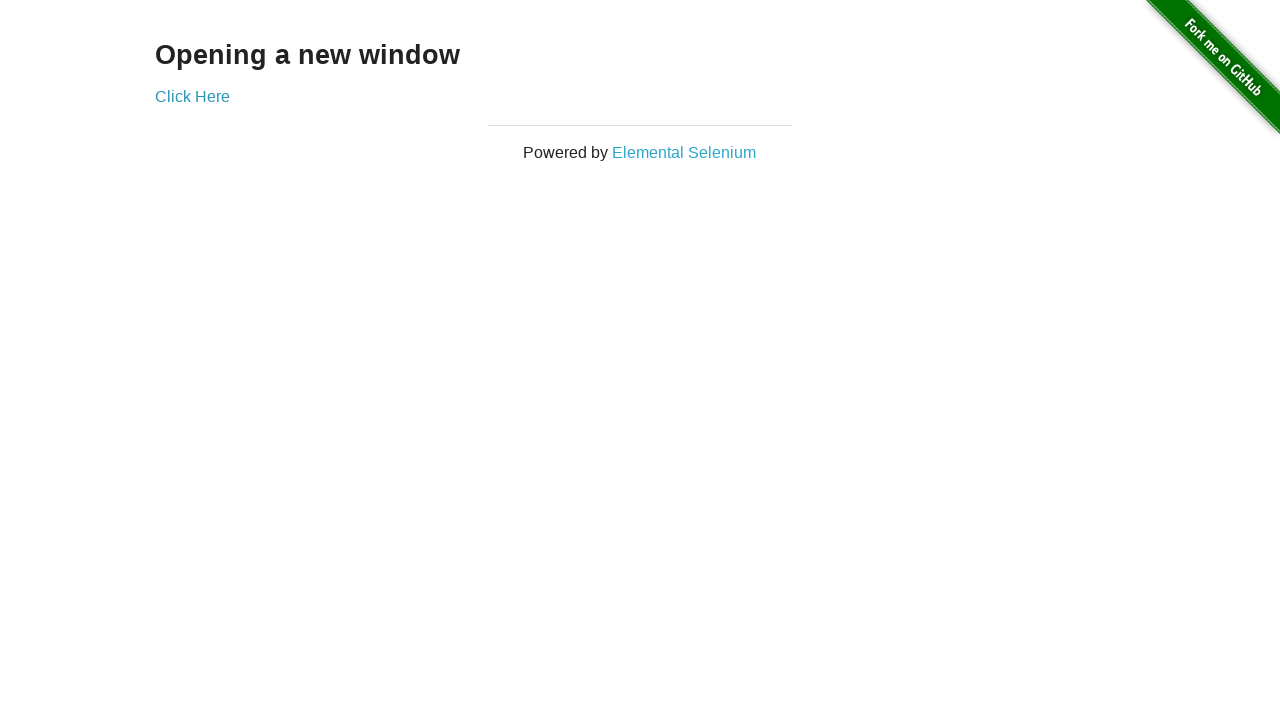

Verified original window still active with h3 selector present
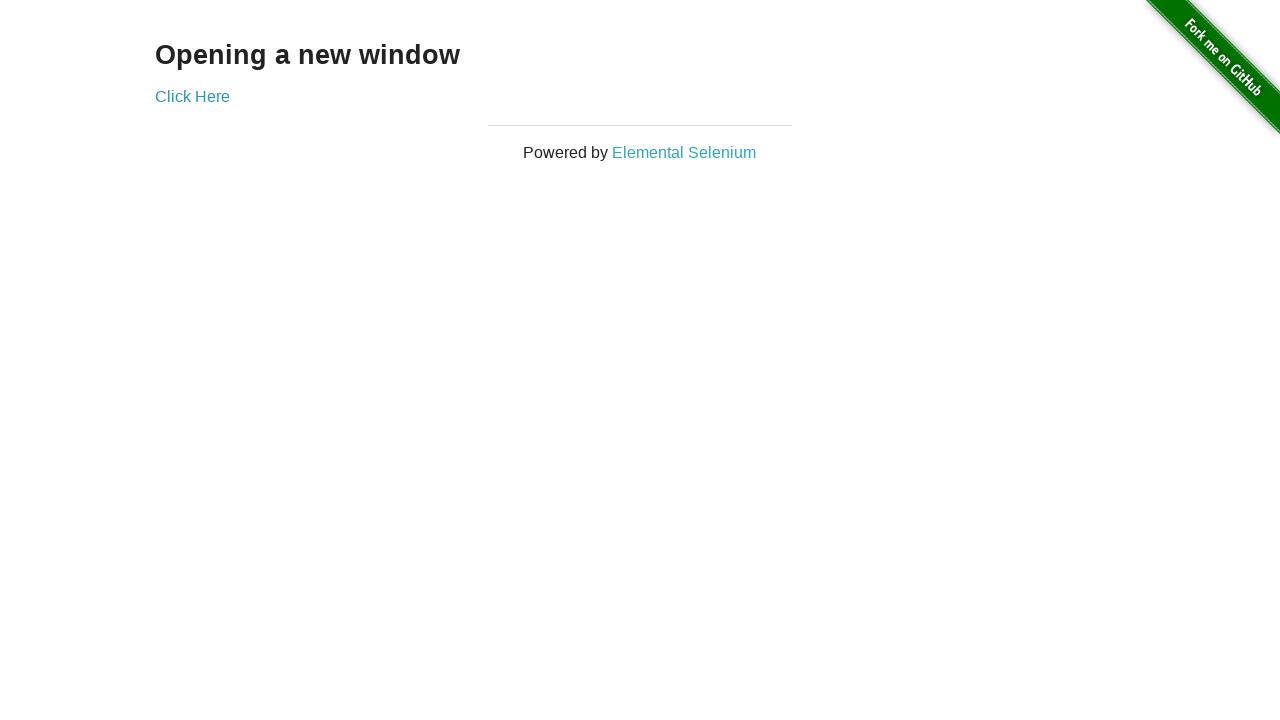

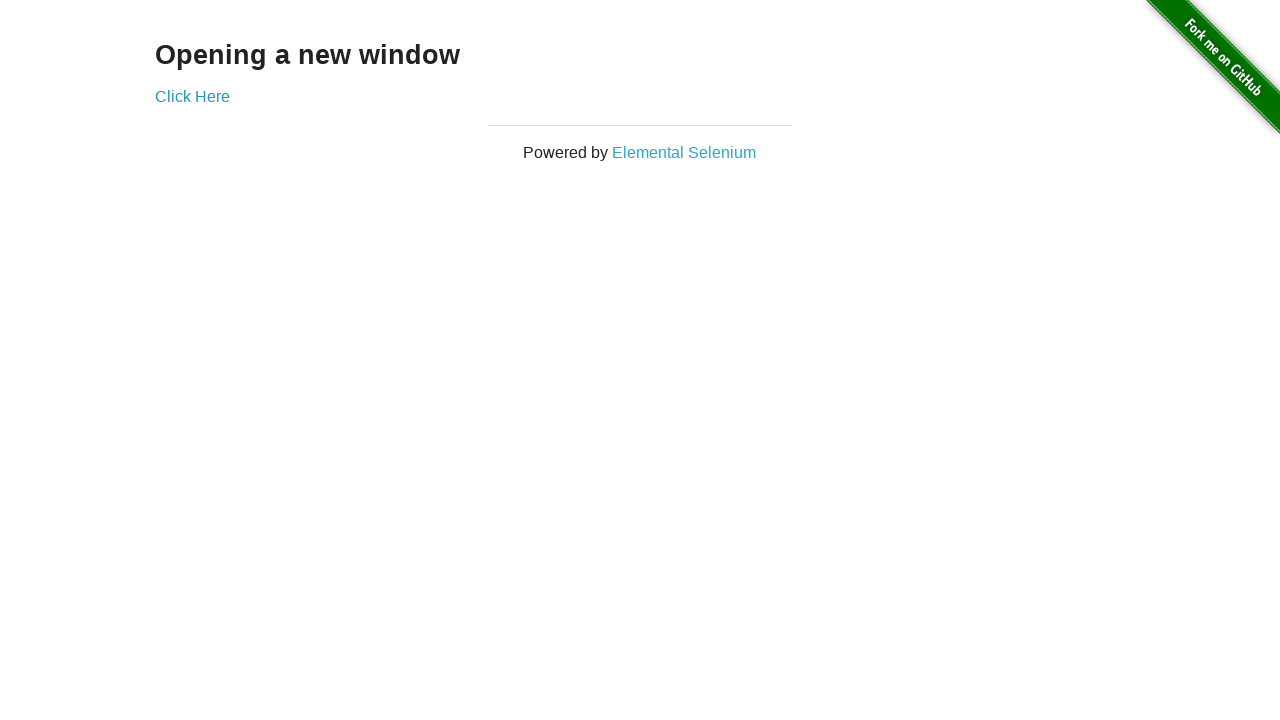